Tests that the counter displays the correct number of todo items

Starting URL: https://demo.playwright.dev/todomvc

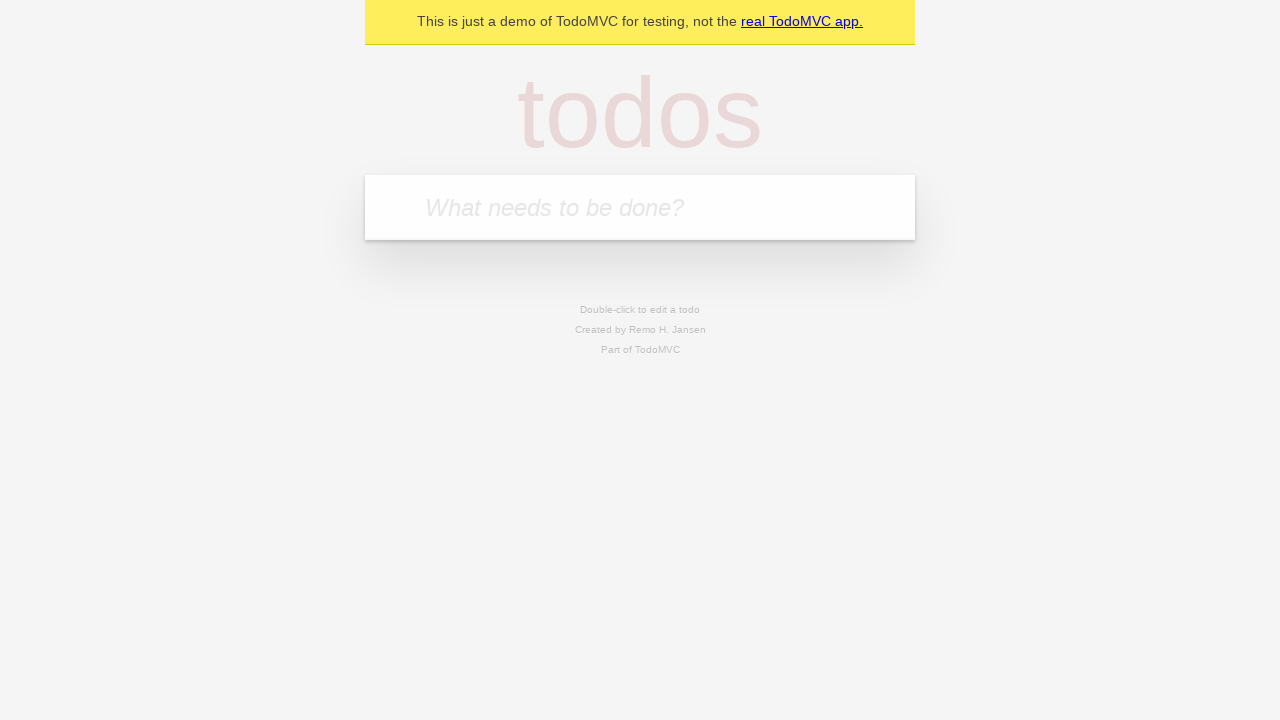

Filled new todo input with 'buy some cheese' on .new-todo
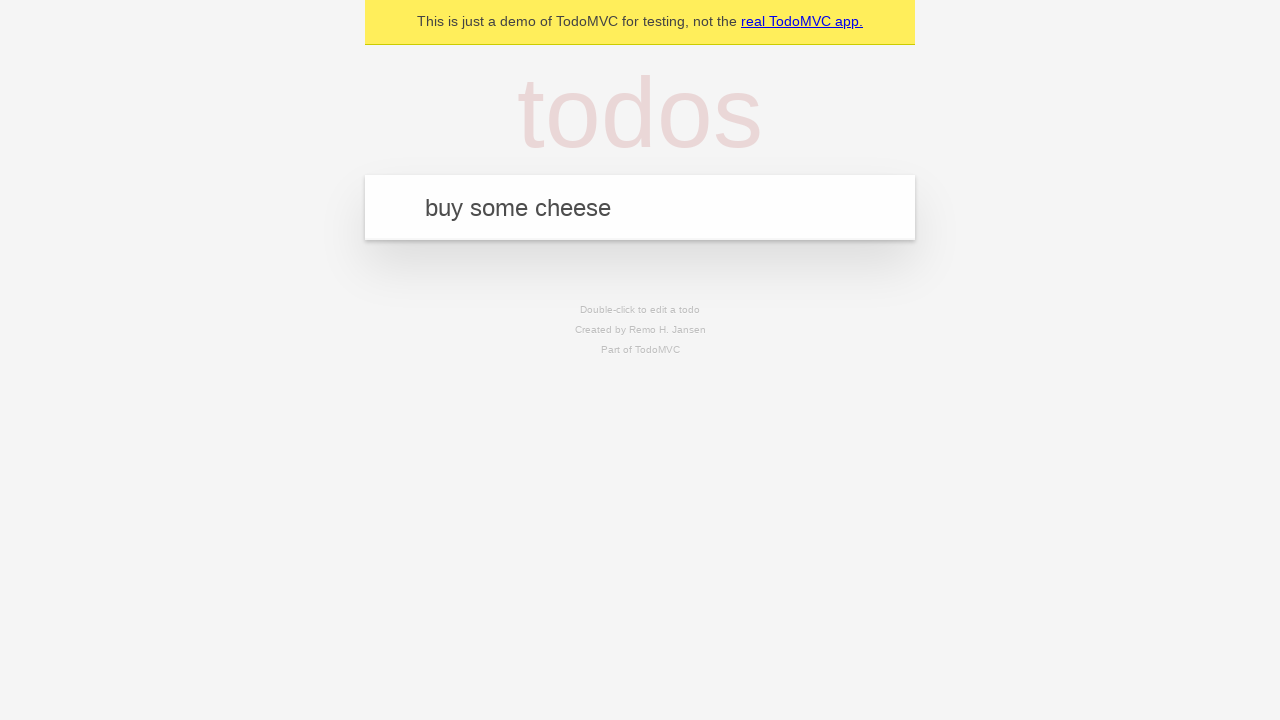

Pressed Enter to add first todo item on .new-todo
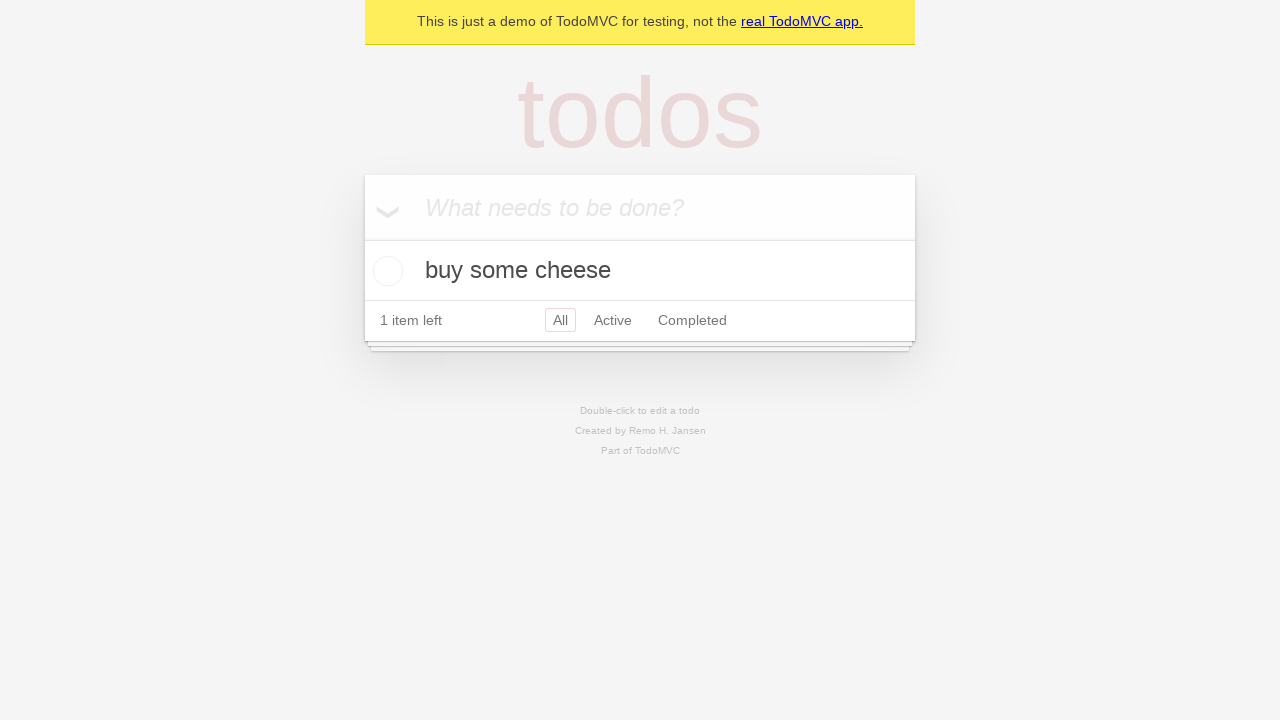

Todo counter element appeared after adding first item
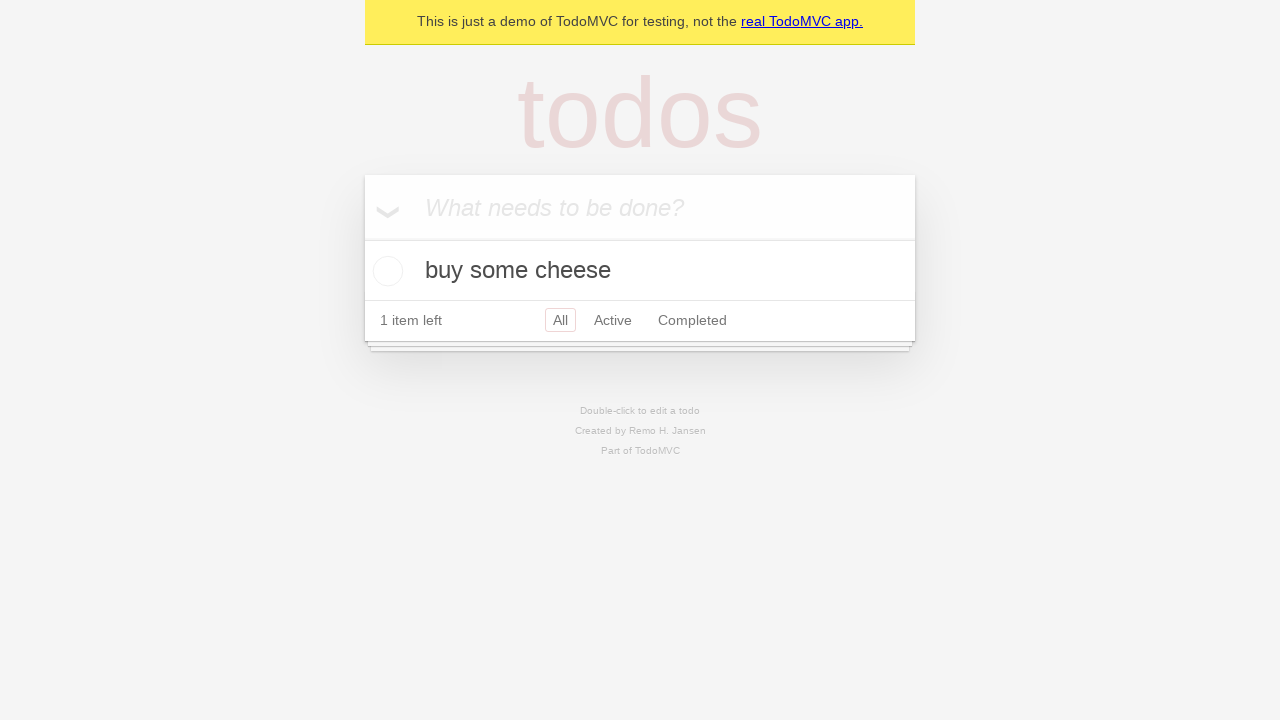

Filled new todo input with 'feed the cat' on .new-todo
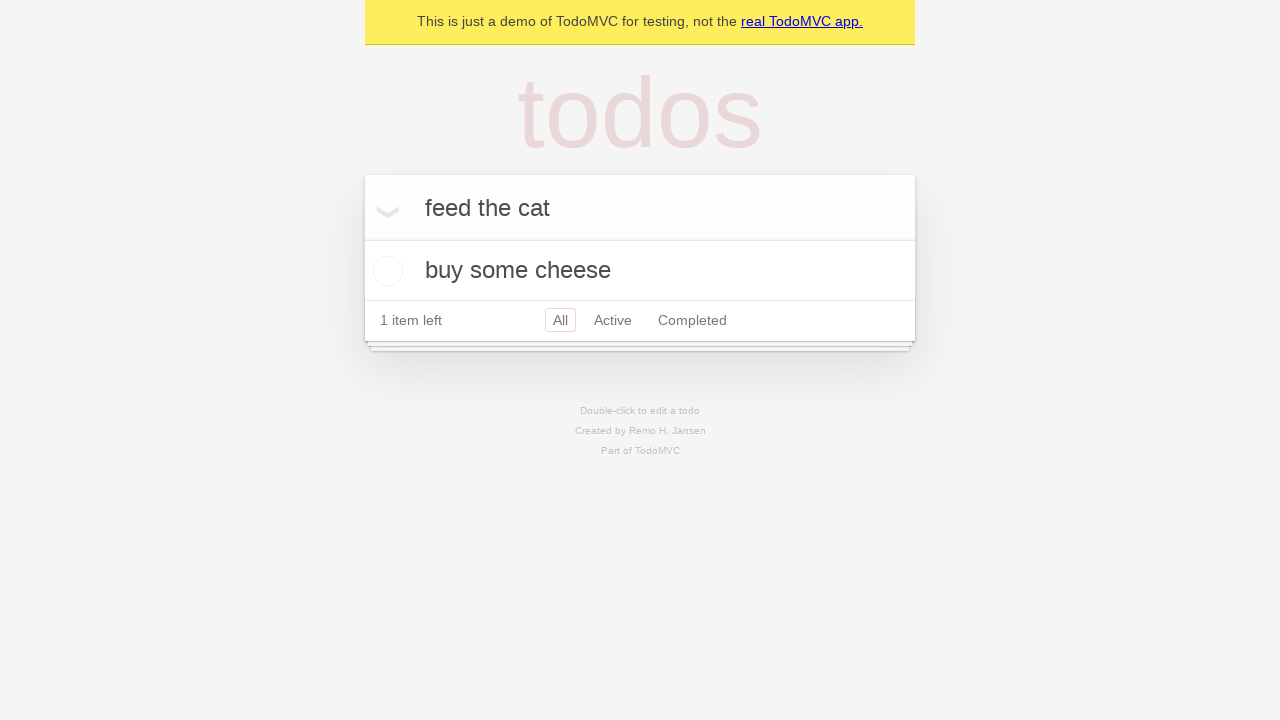

Pressed Enter to add second todo item on .new-todo
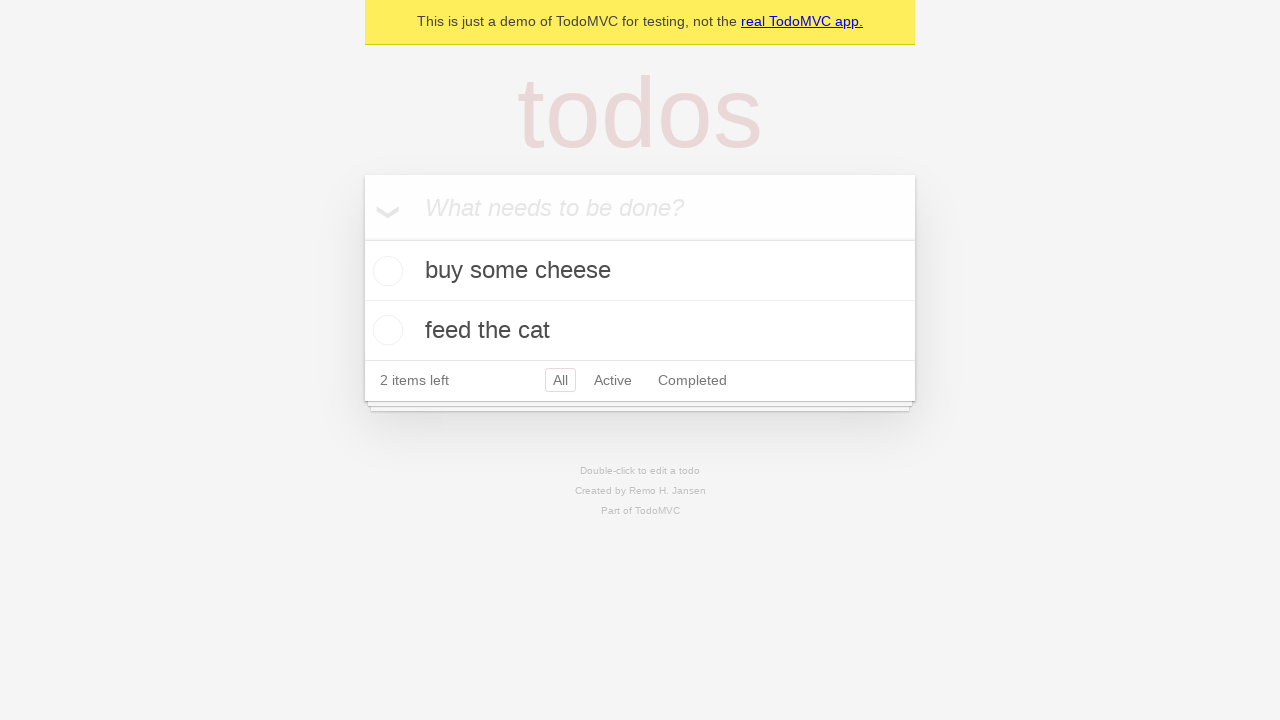

Second todo item appeared in the list
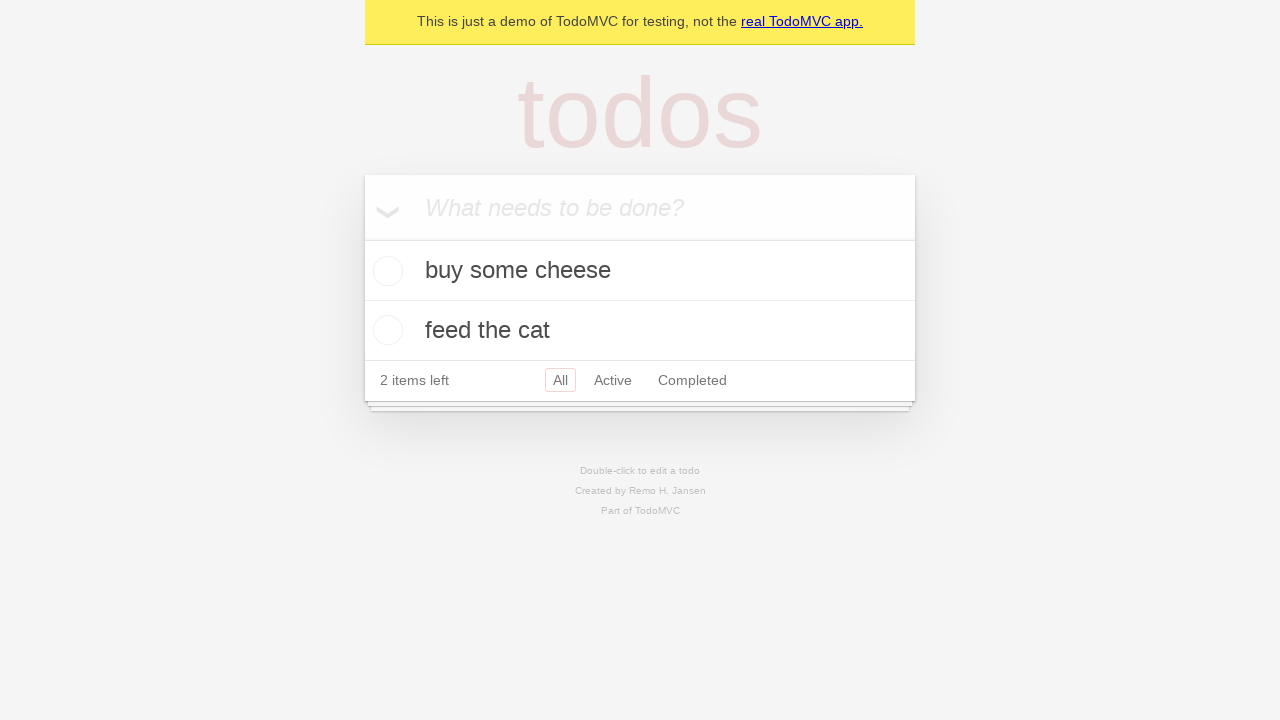

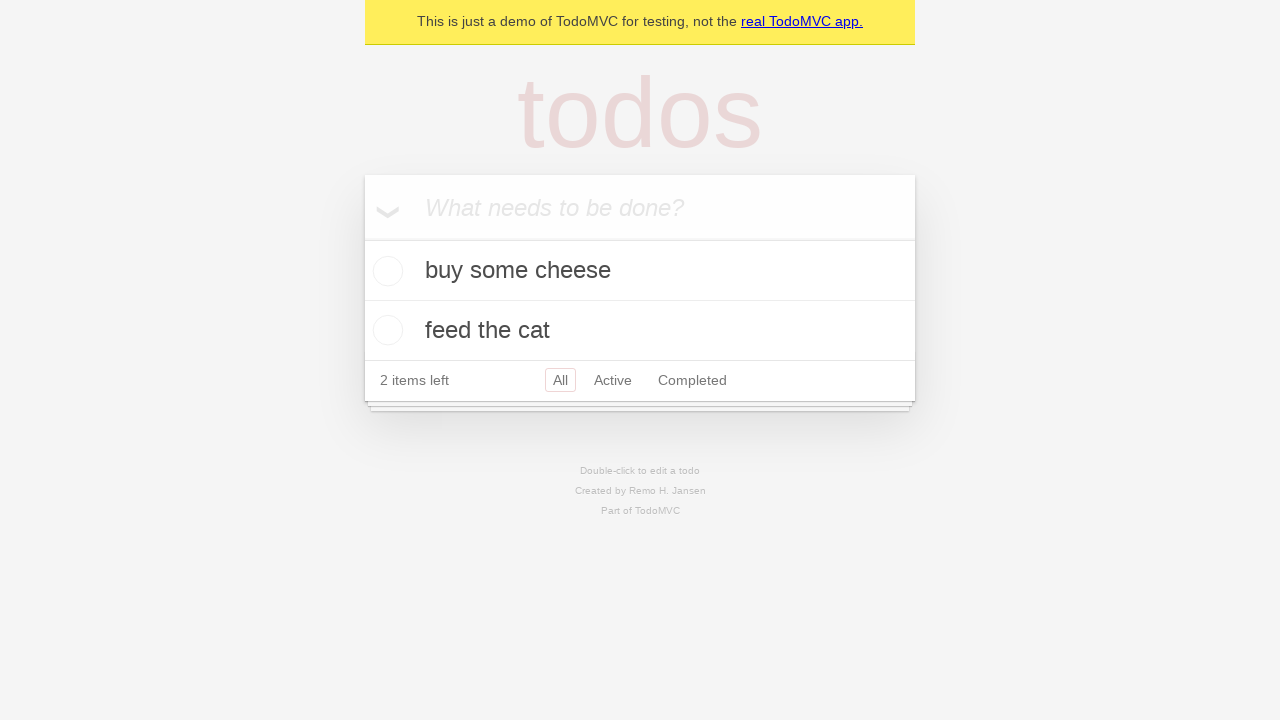